Tests notification messages by clicking a link that triggers different notification messages and retrying until a success message appears

Starting URL: http://the-internet.herokuapp.com/

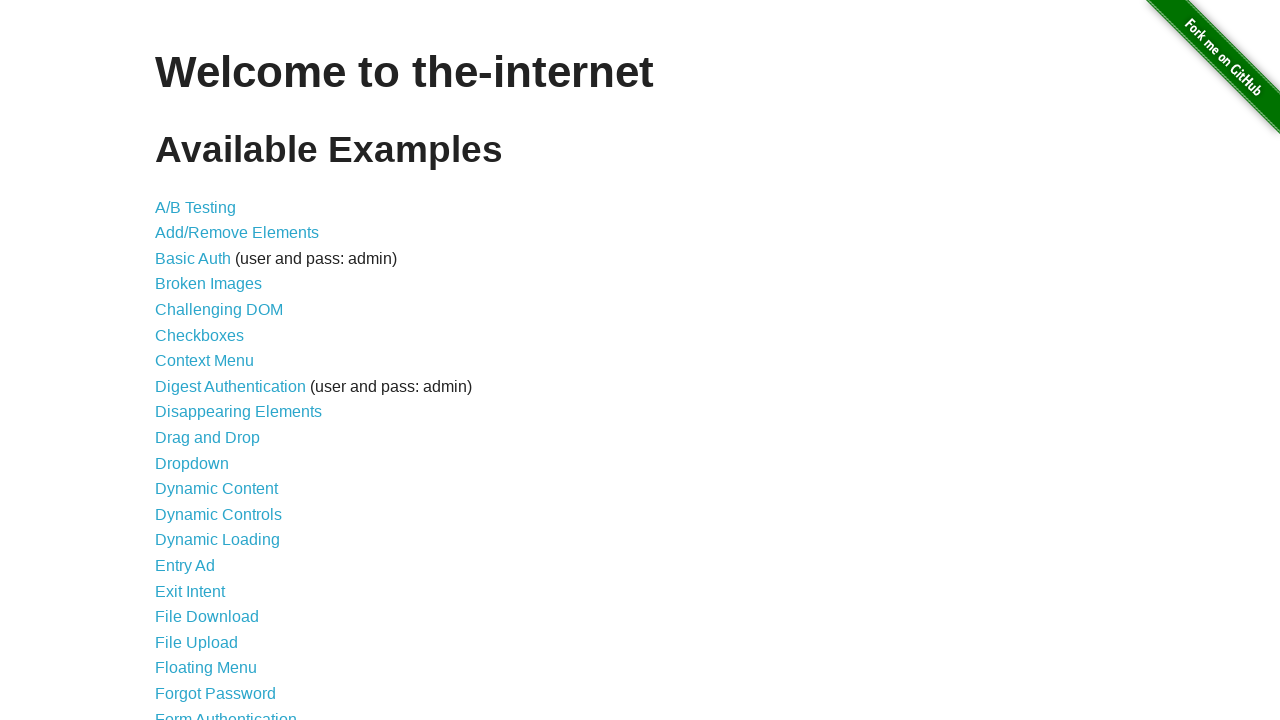

Clicked on Notification Messages link at (234, 420) on text='Notification Messages'
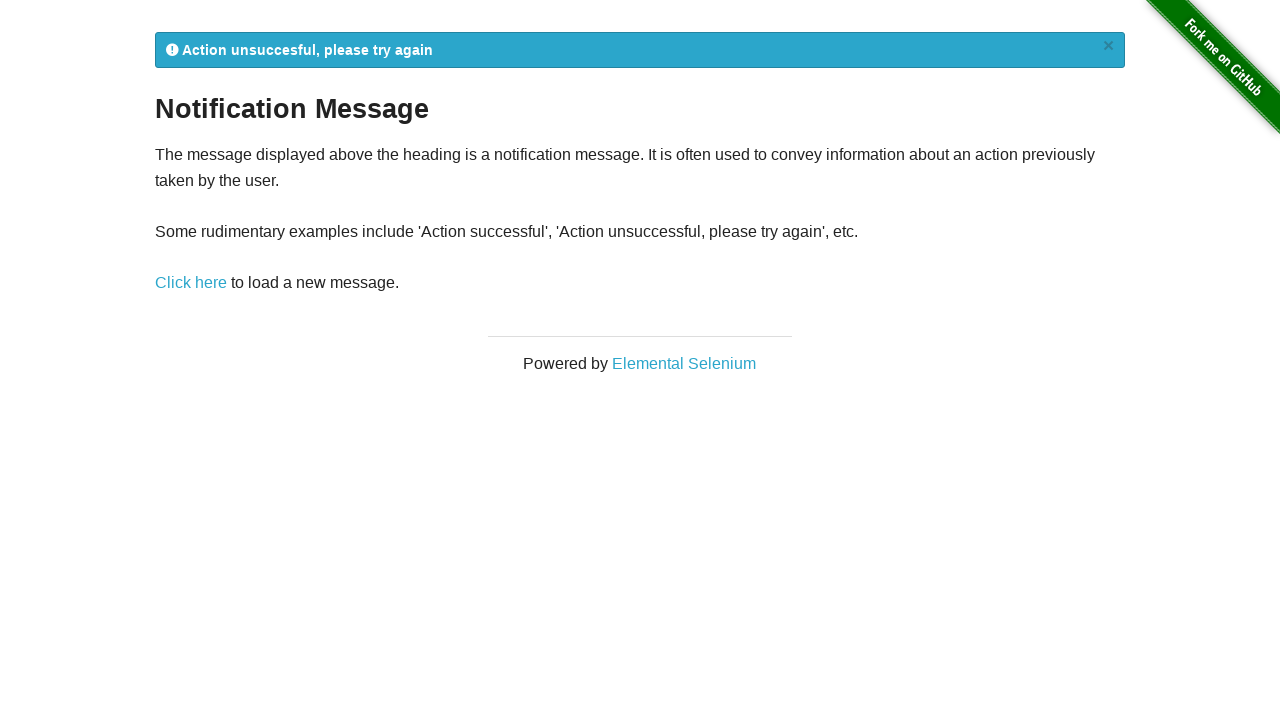

Clicked 'Click here' link to trigger initial notification at (191, 283) on text='Click here'
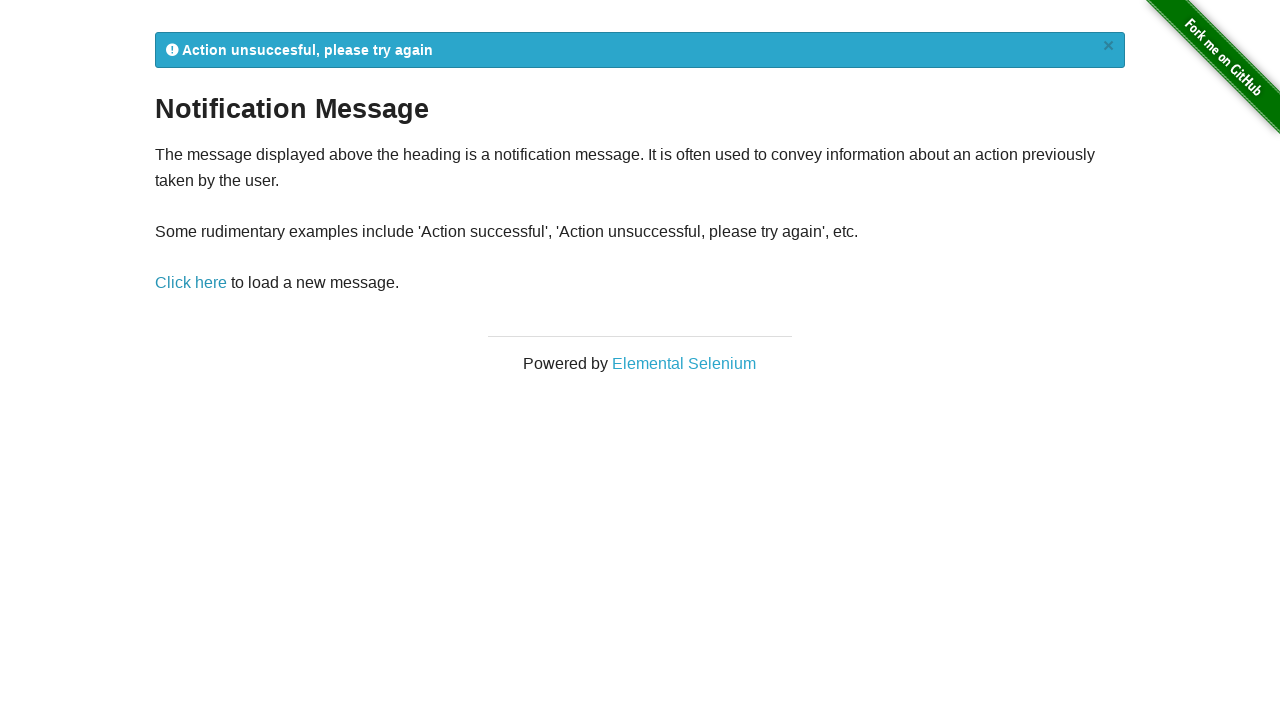

Retrieved notification message text
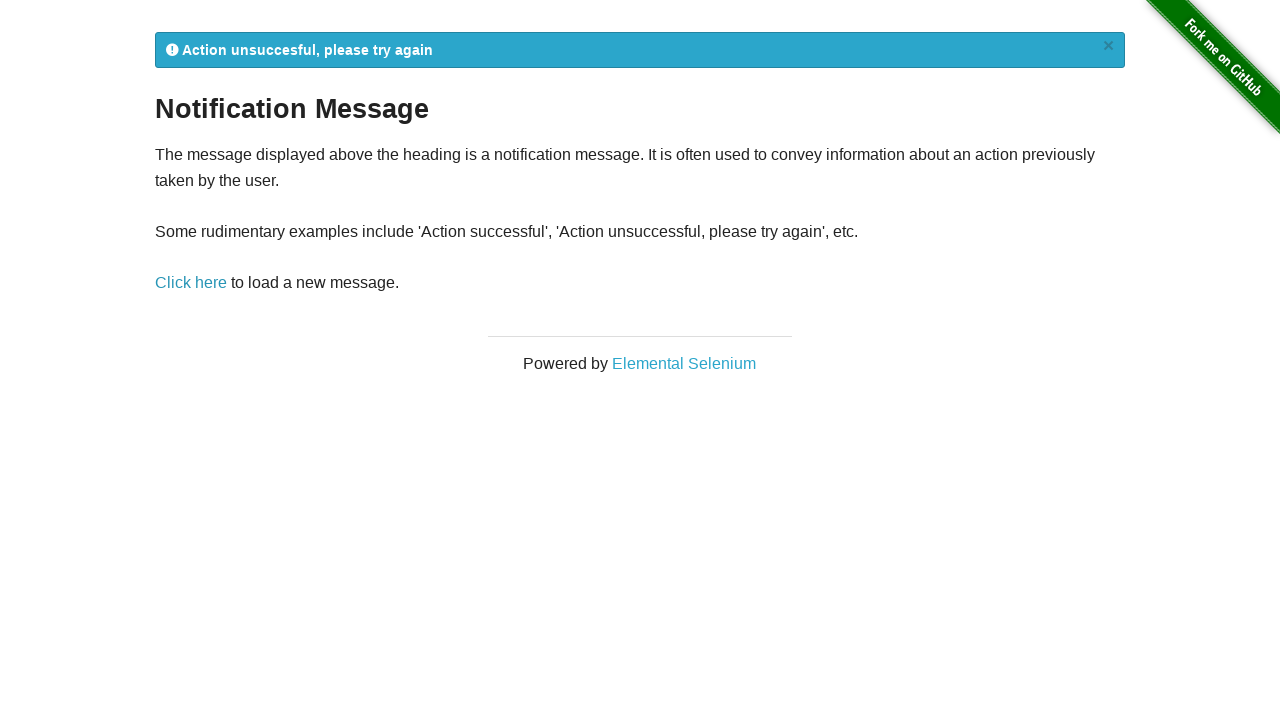

Clicked 'Click here' link again to retry notification (attempt 2) at (191, 283) on text='Click here'
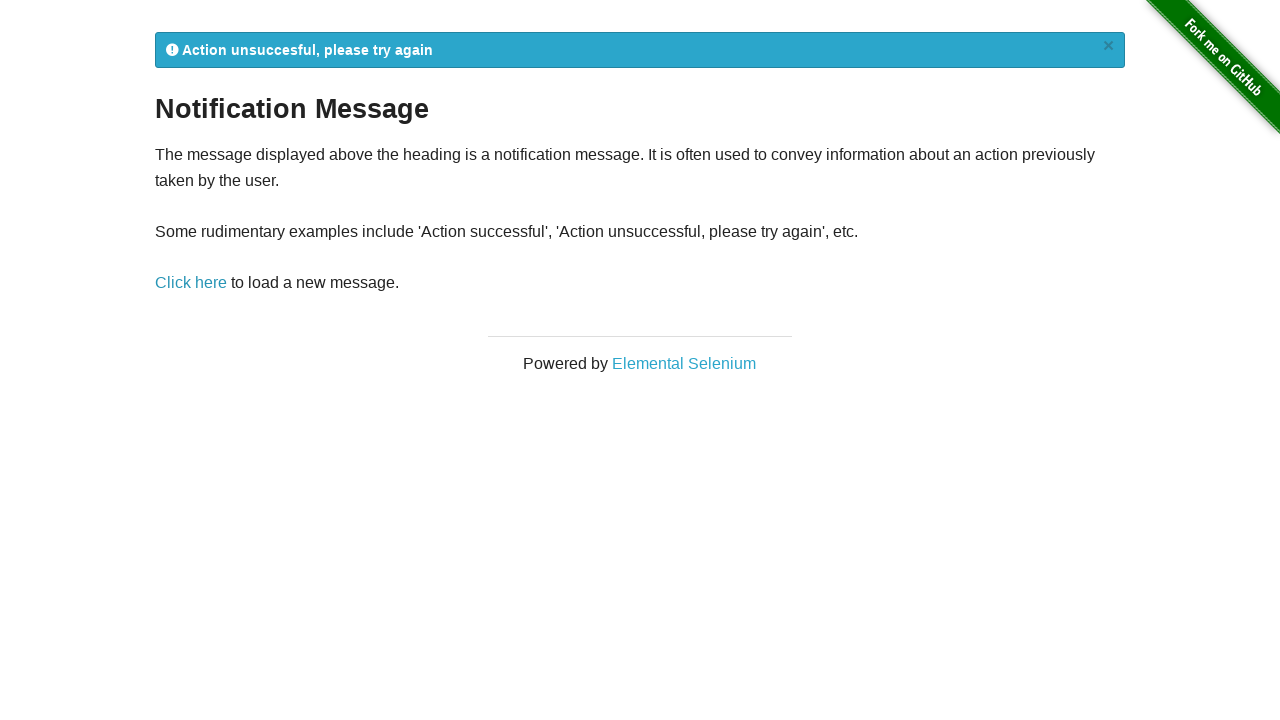

Retrieved updated notification message text
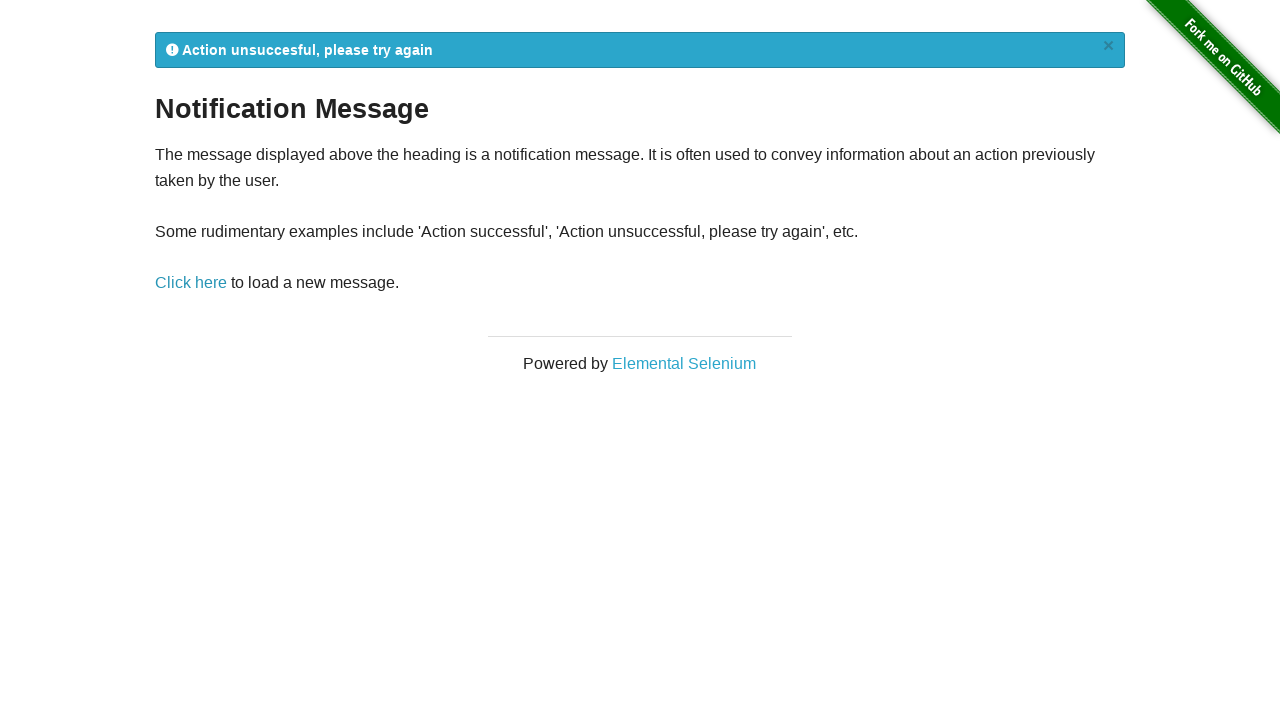

Clicked 'Click here' link again to retry notification (attempt 3) at (191, 283) on text='Click here'
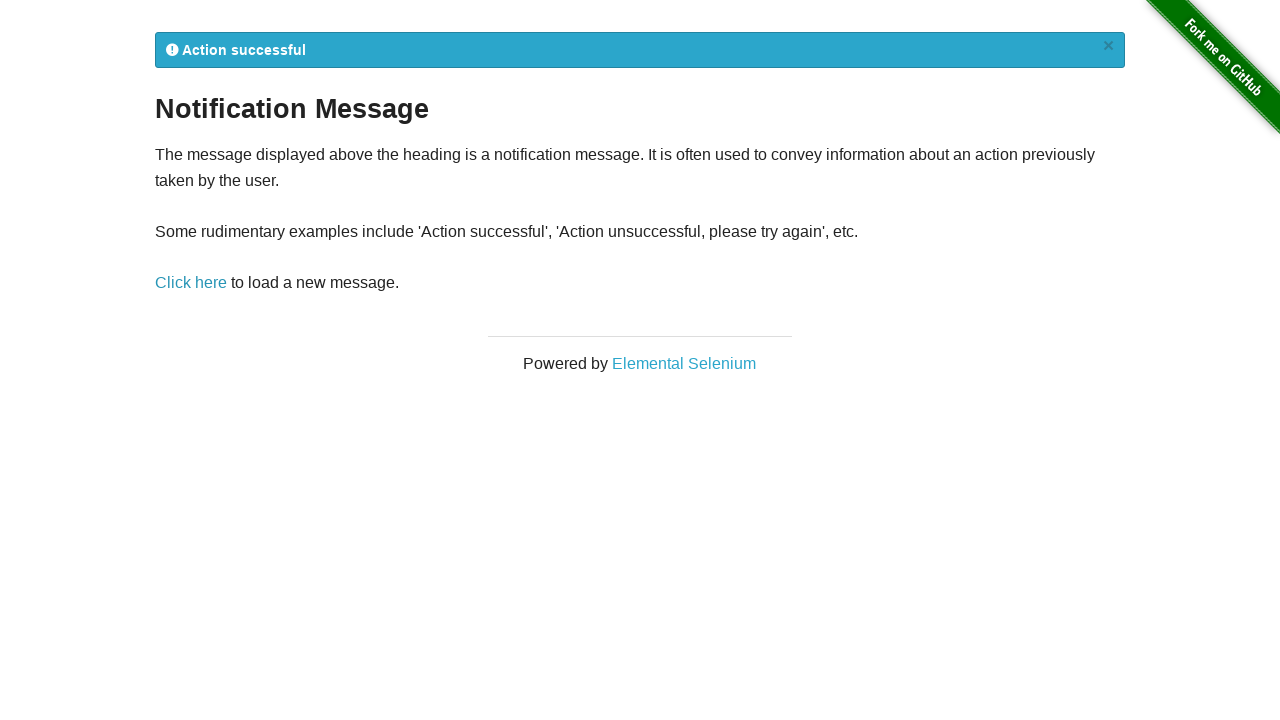

Retrieved updated notification message text
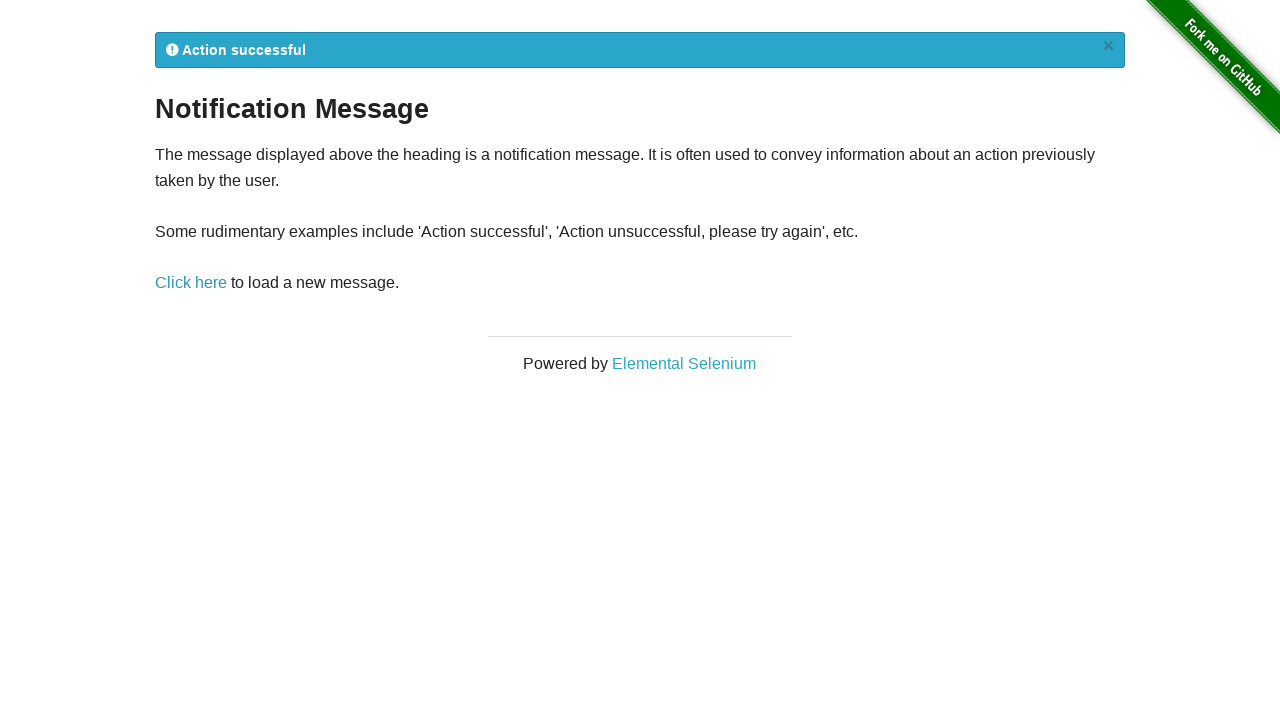

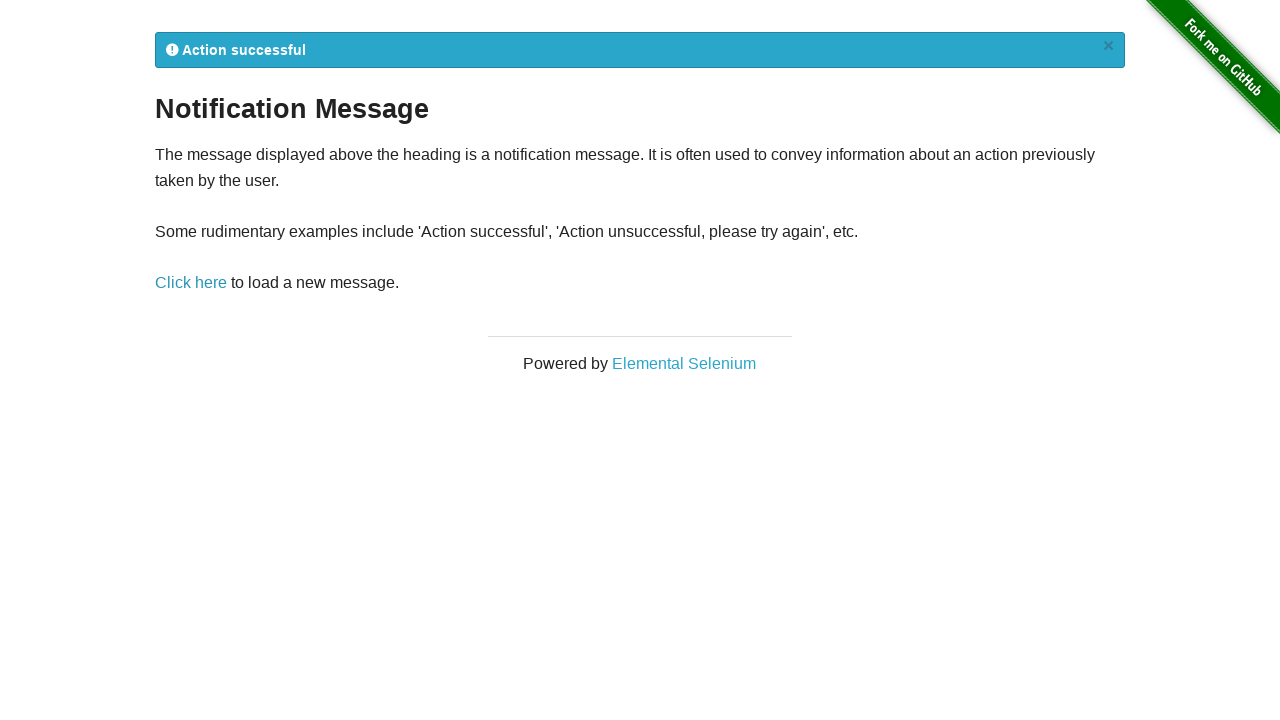